Fills out a simple form with personal information (name, surname, city, country) and submits it

Starting URL: http://suninjuly.github.io/simple_form_find_task.html

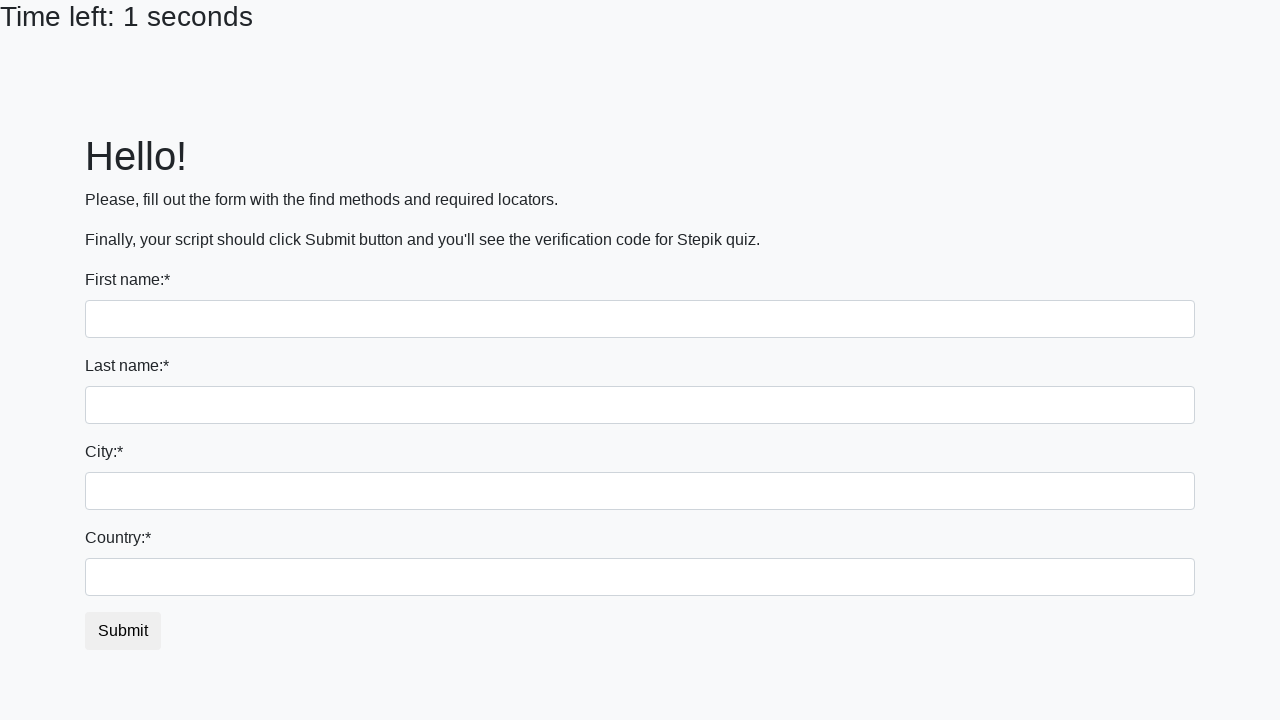

Filled first name field with 'Ivan' on .form-group:nth-child(1) input
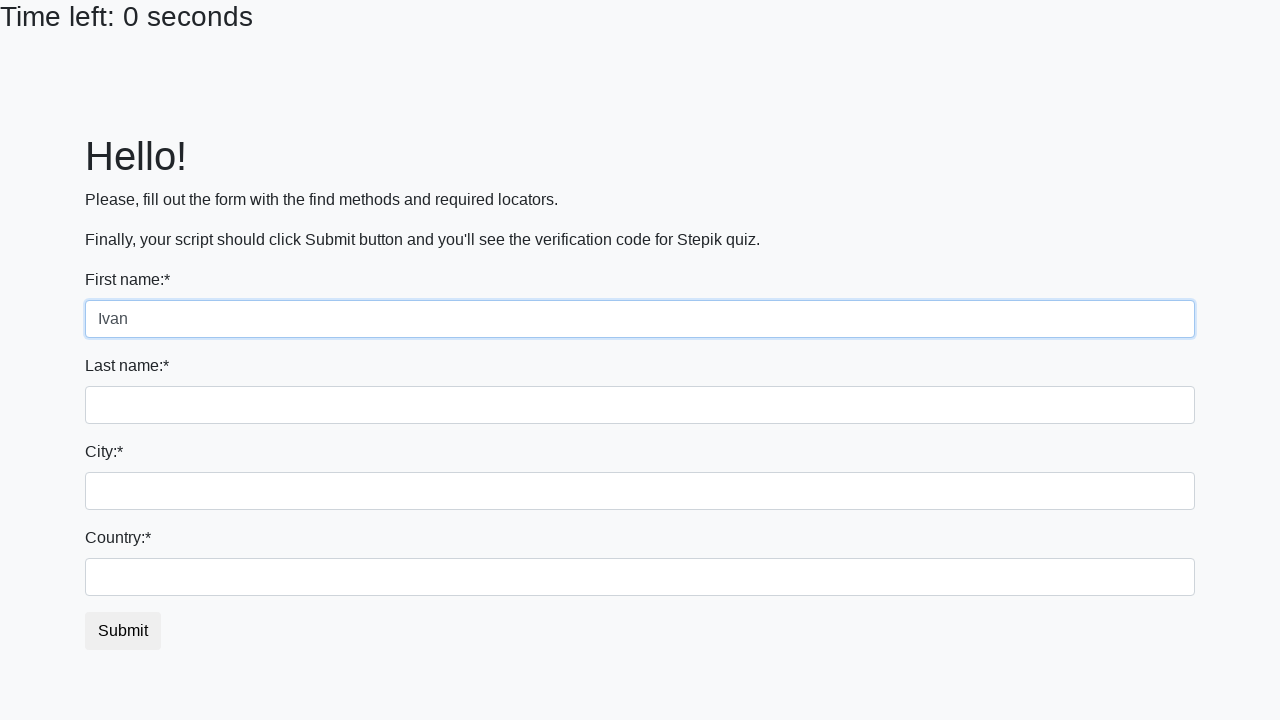

Filled last name field with 'Petrov' on .form-group:nth-child(2) input
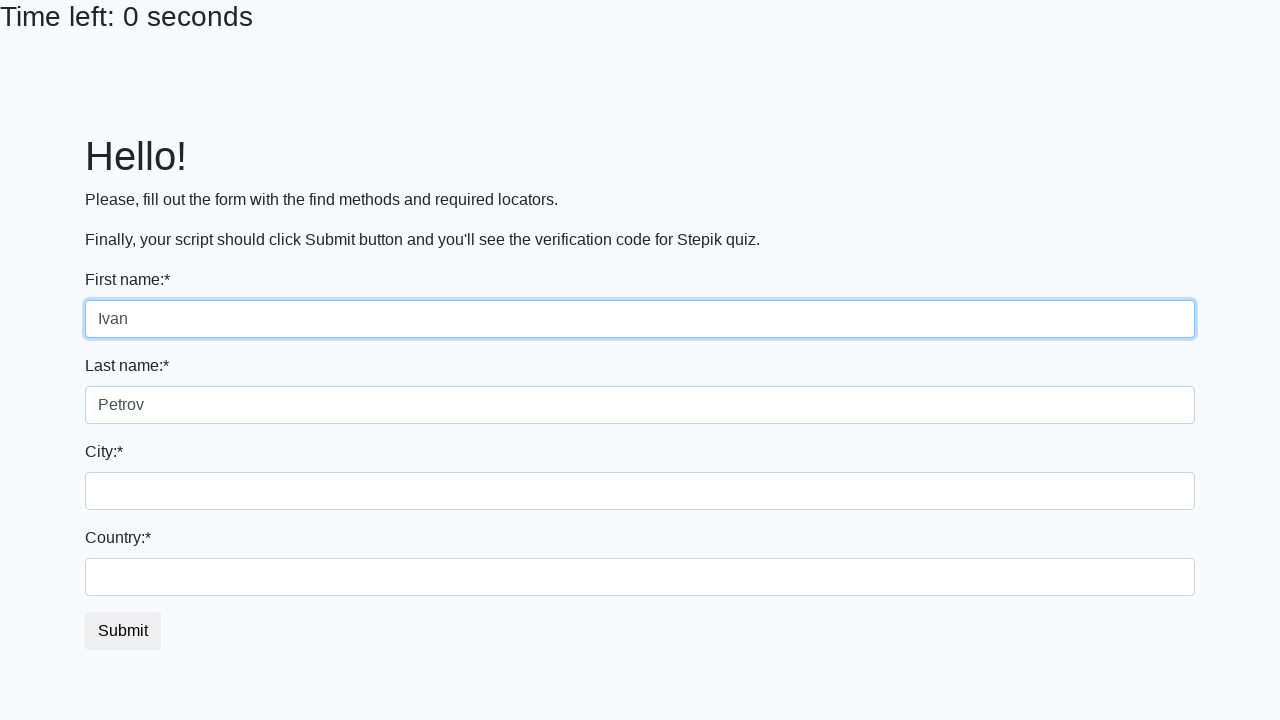

Filled city field with 'Smolensk' on .form-group:nth-child(3) input
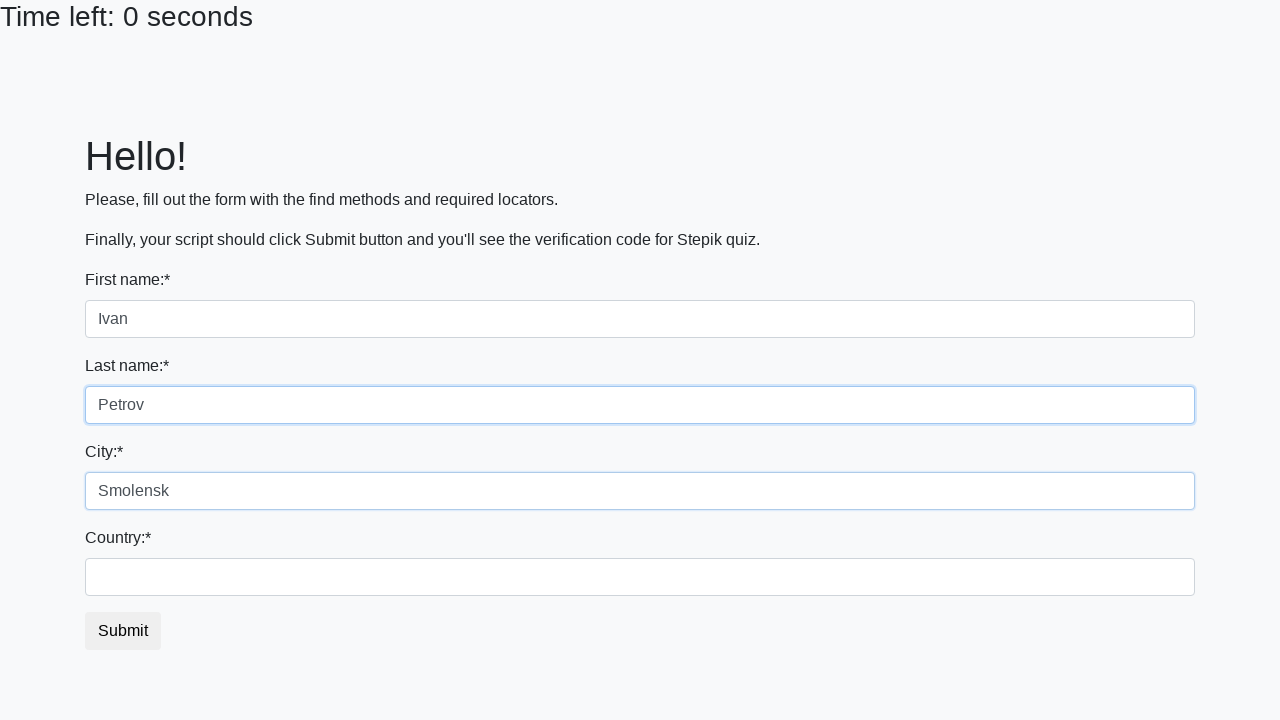

Filled country field with 'Russia' on .form-group:nth-child(4) input
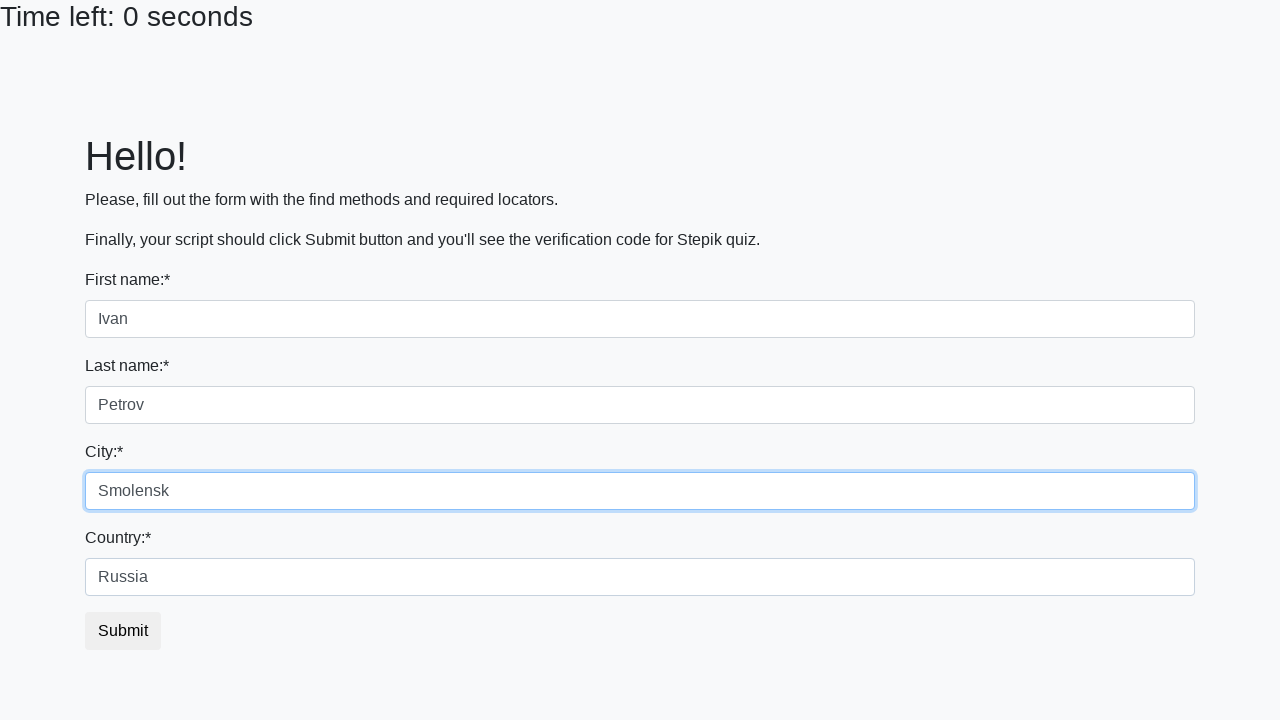

Clicked submit button to submit the form at (123, 631) on #submit_button
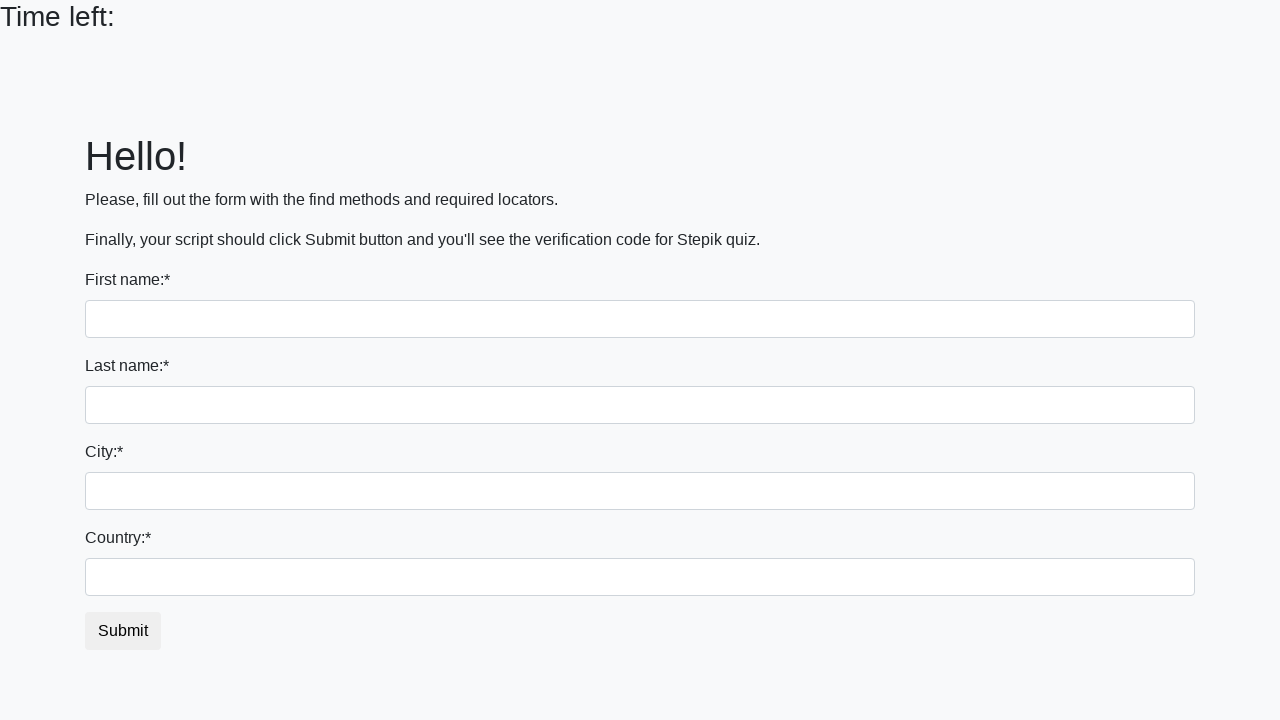

Alert dialog accepted after form submission
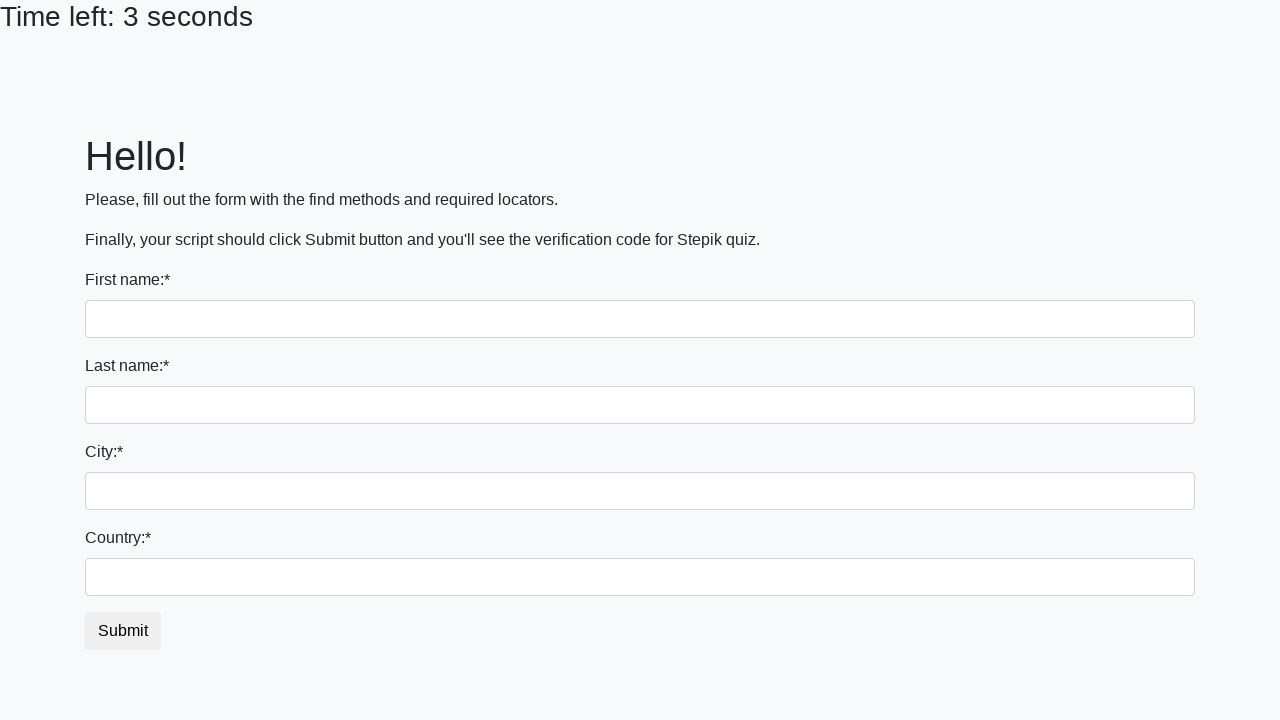

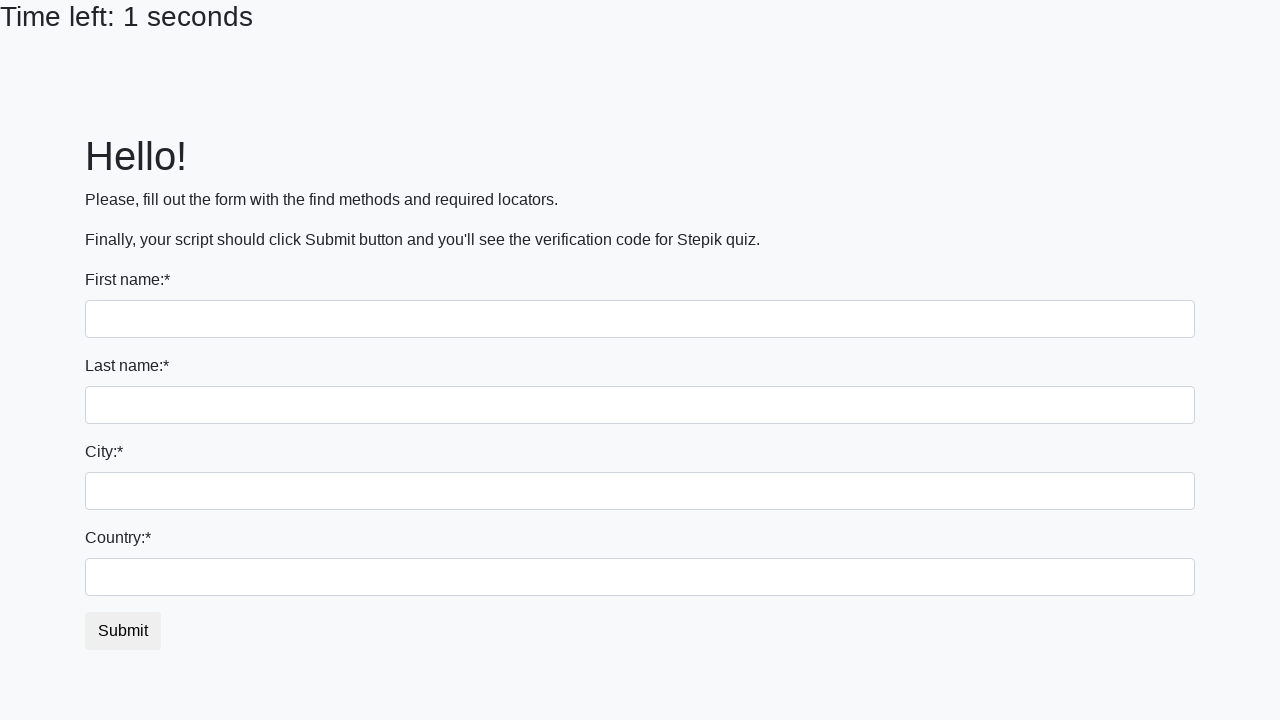